Solves a mathematical captcha by extracting a value from an element attribute, calculating a result, and submitting the form with checkbox and radio button selections

Starting URL: http://suninjuly.github.io/get_attribute.html

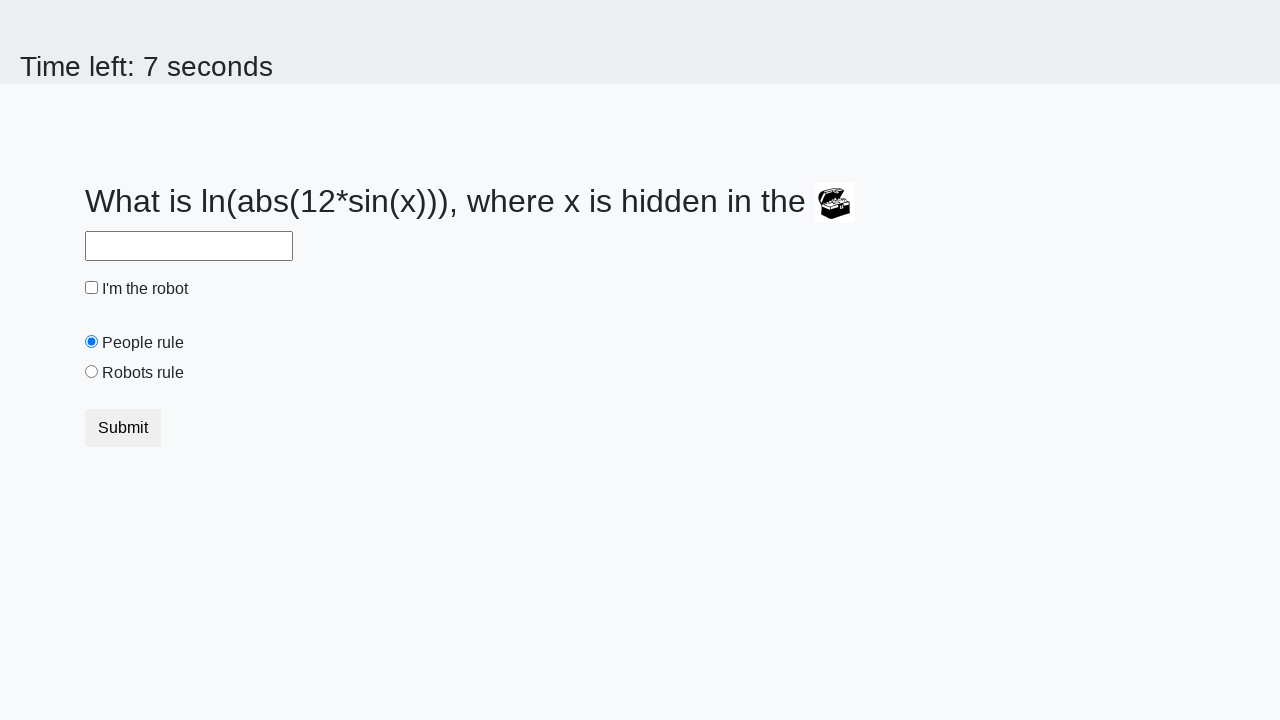

Located treasure element
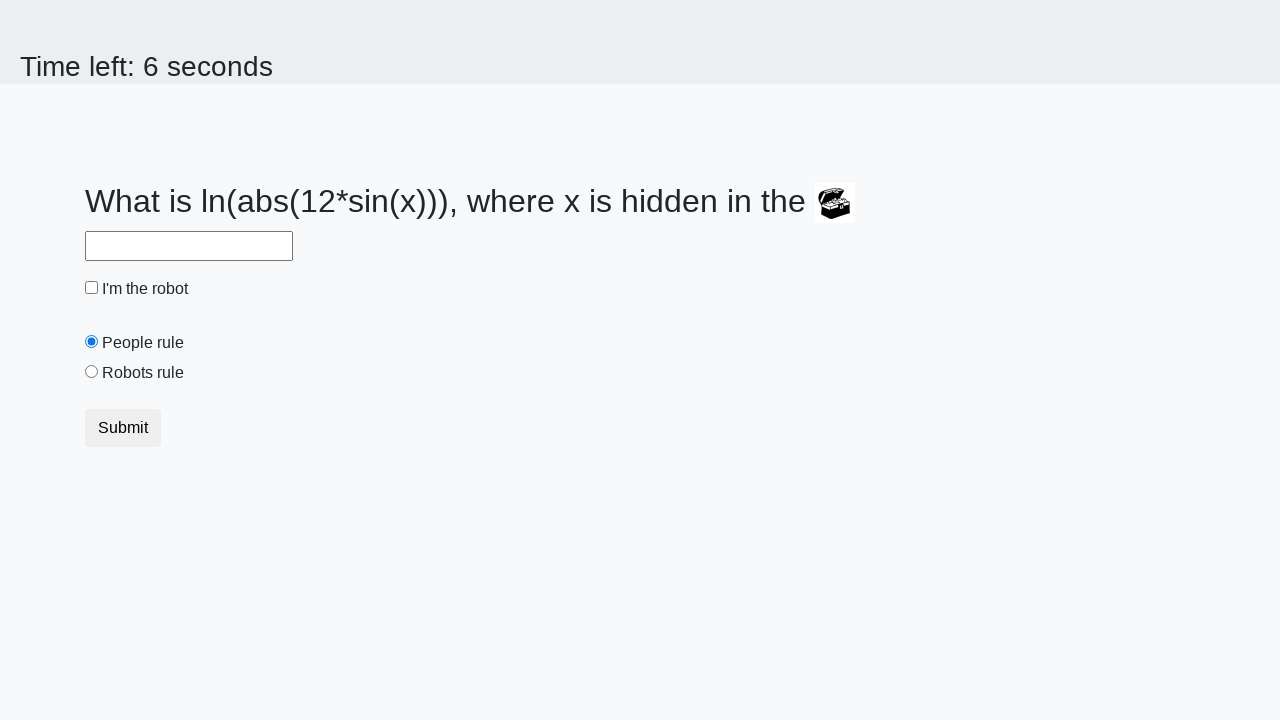

Extracted valuex attribute from treasure element: 163
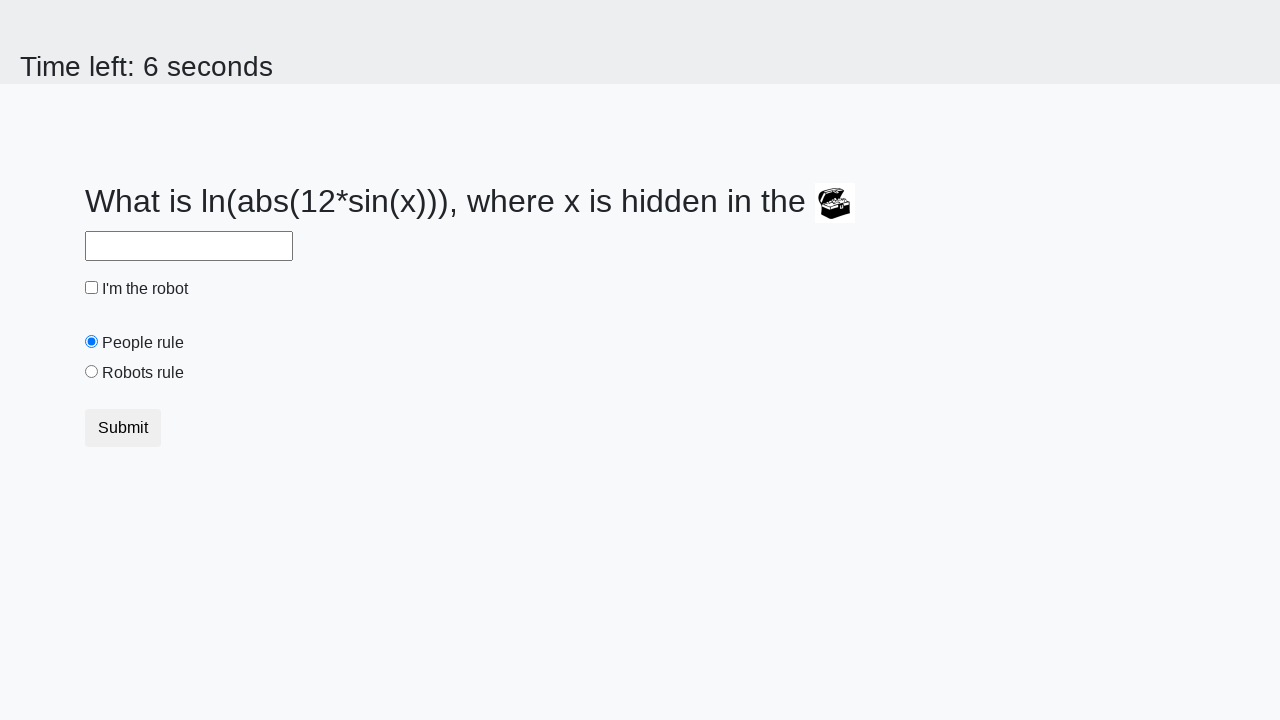

Calculated mathematical result using formula: 1.449016102475939
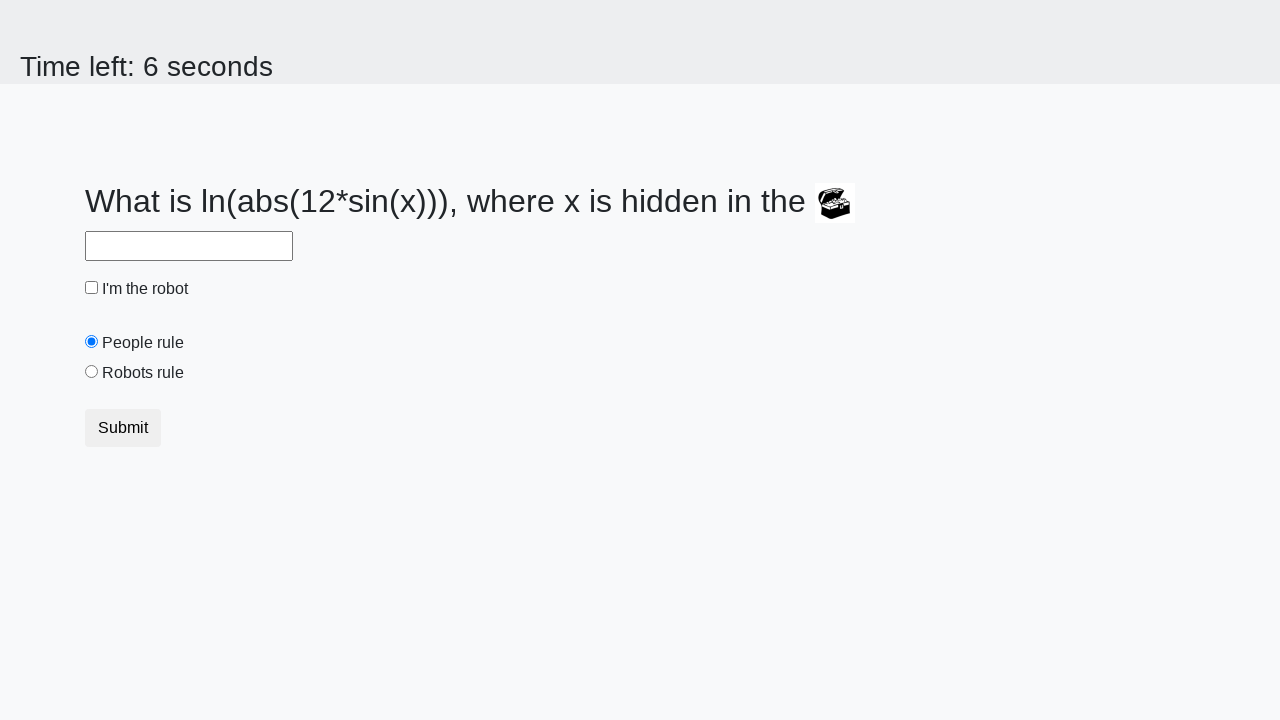

Filled answer field with calculated value: 1.449016102475939 on #answer
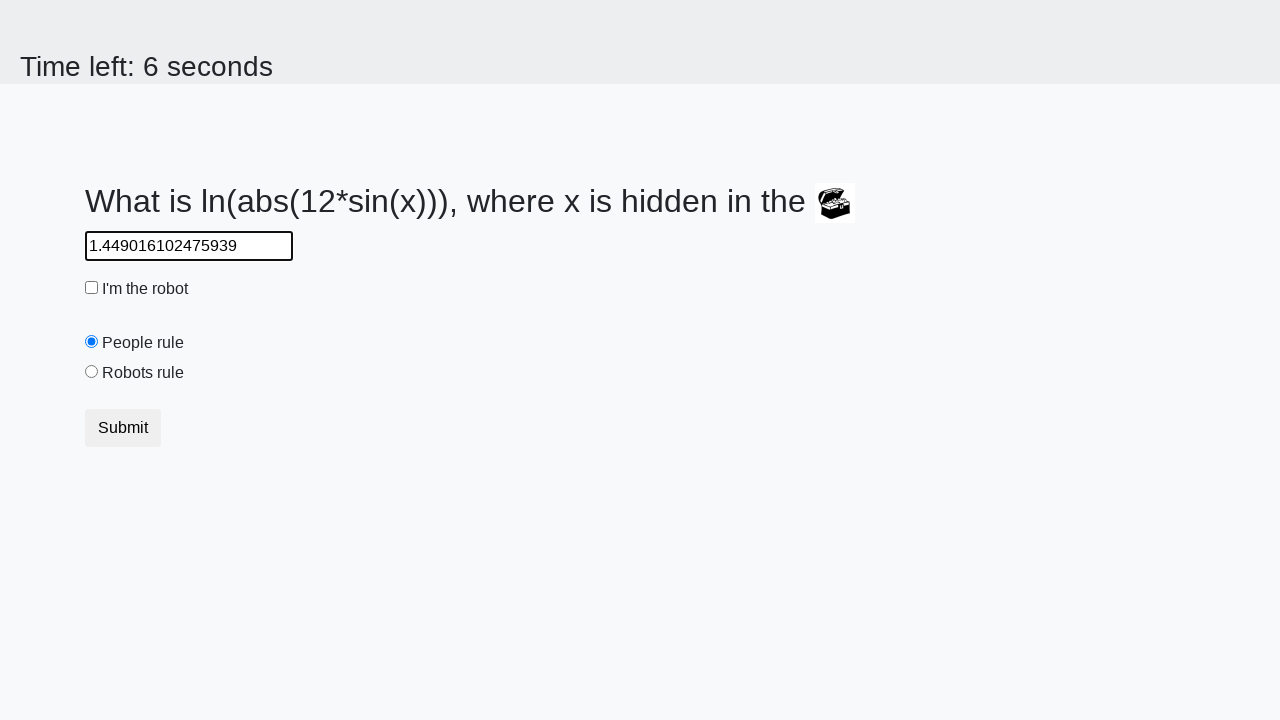

Clicked robot checkbox at (92, 288) on #robotCheckbox
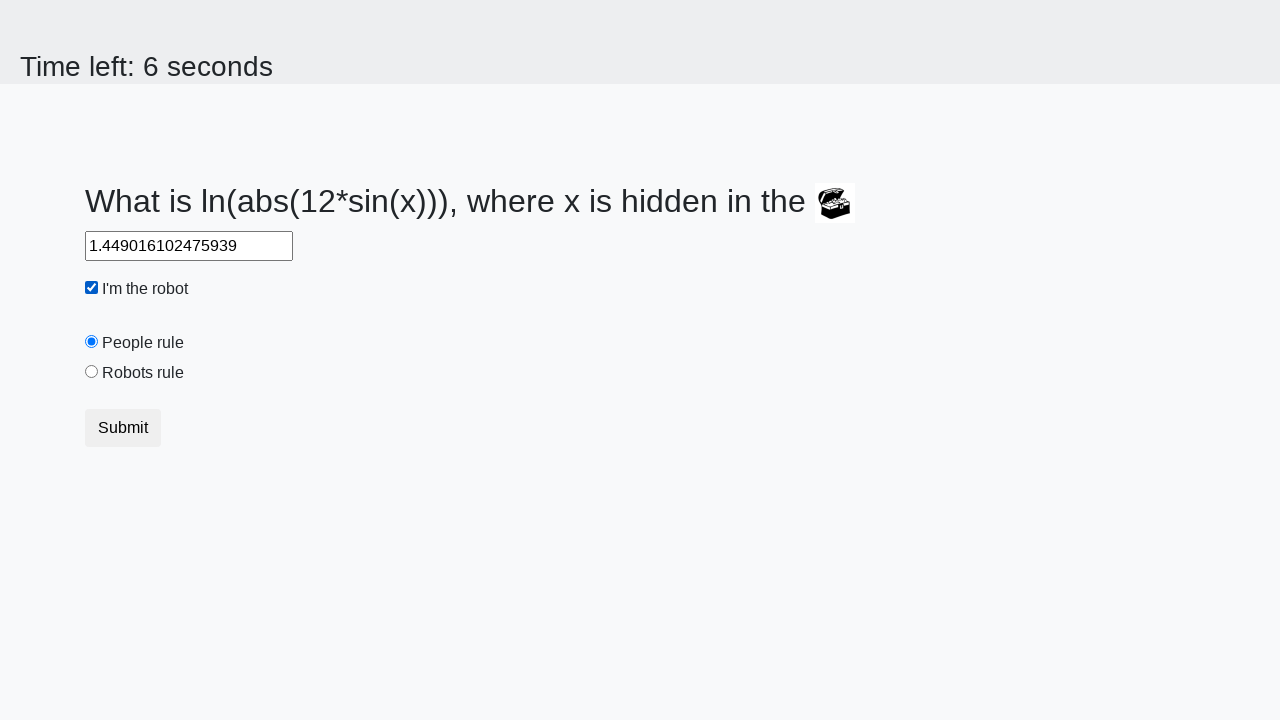

Clicked robots rule radio button at (92, 372) on #robotsRule
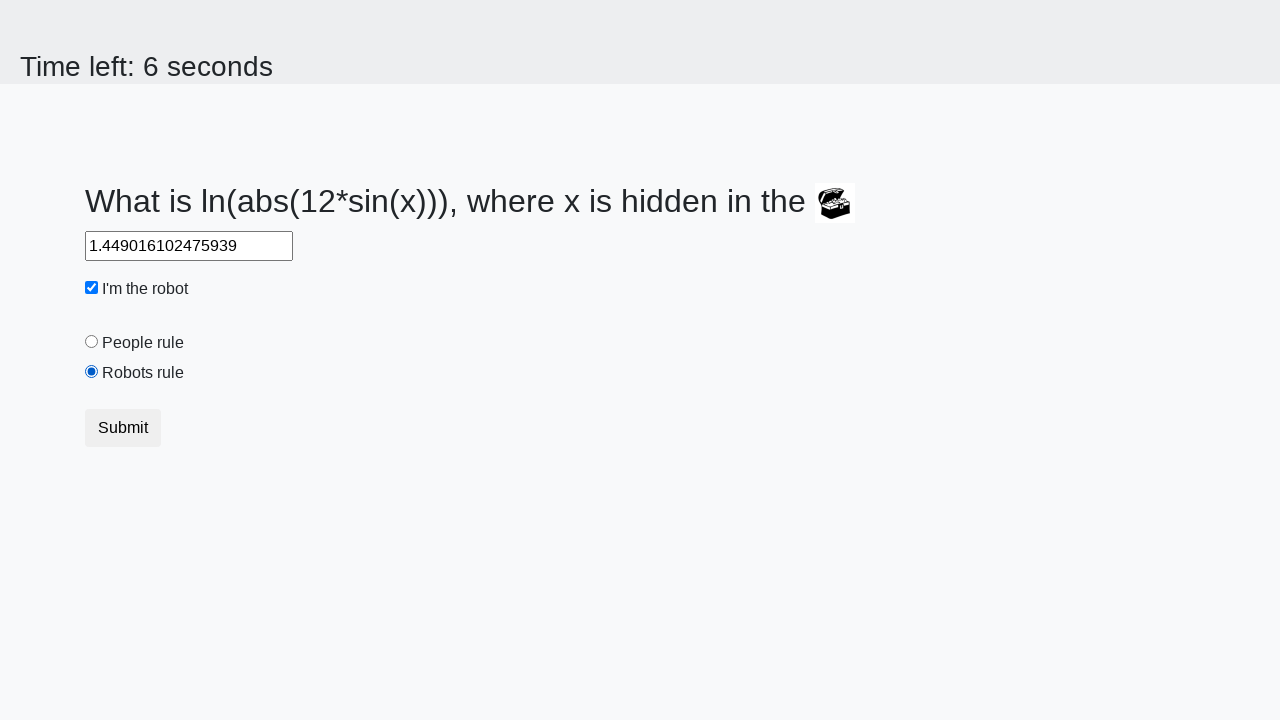

Clicked submit button to submit form at (123, 428) on .btn.btn-default
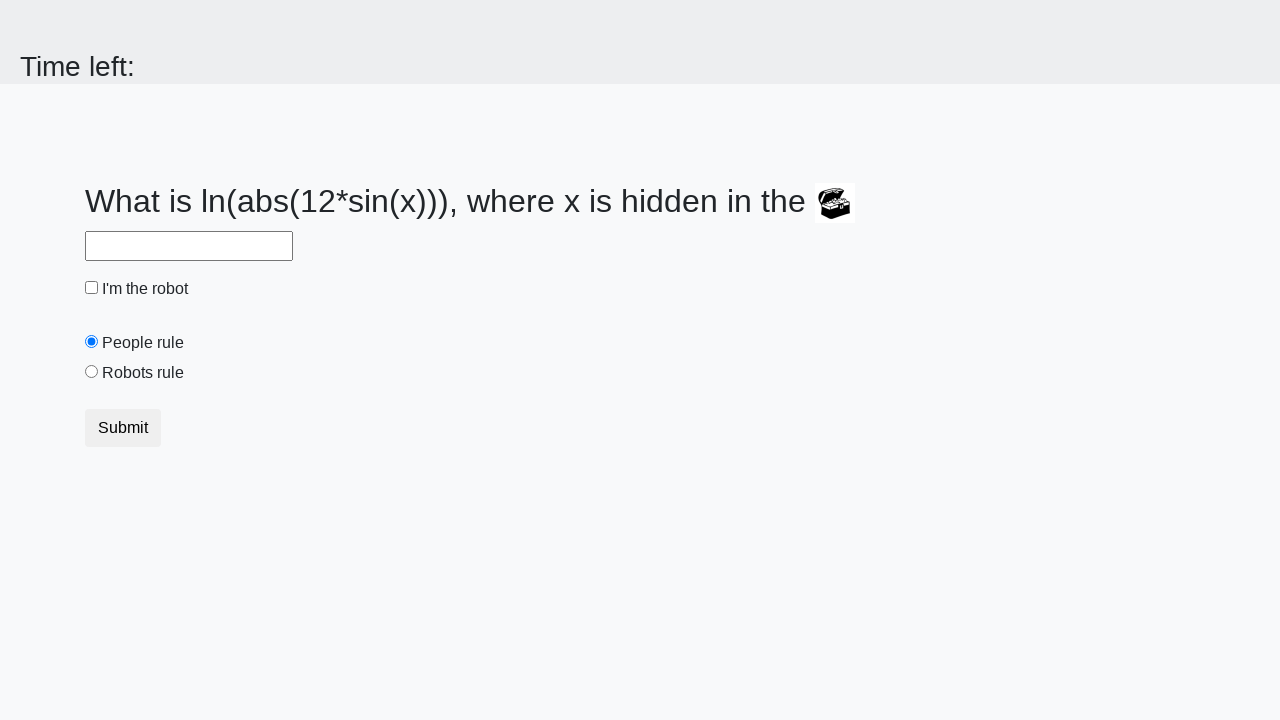

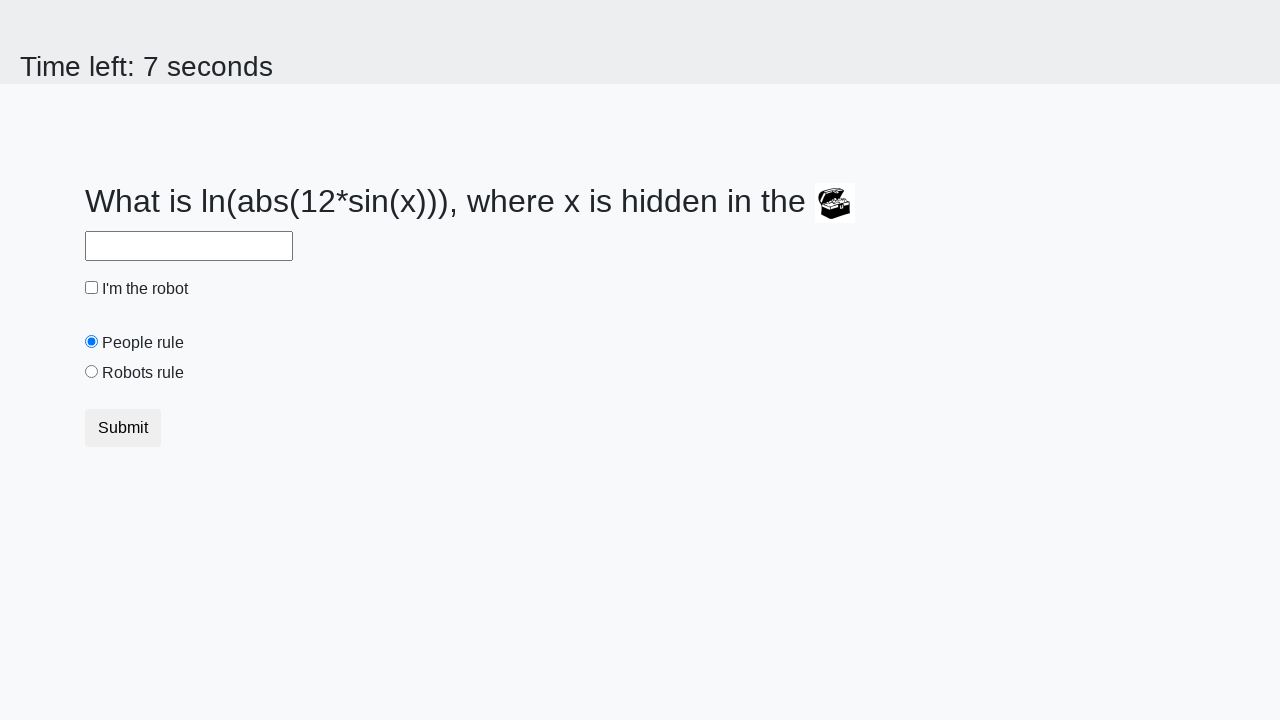